Tests the traveller selection functionality on SpiceJet homepage by opening the travellers dropdown and incrementing the adult passenger count 4 times, then confirming the selection

Starting URL: https://www.spicejet.com/

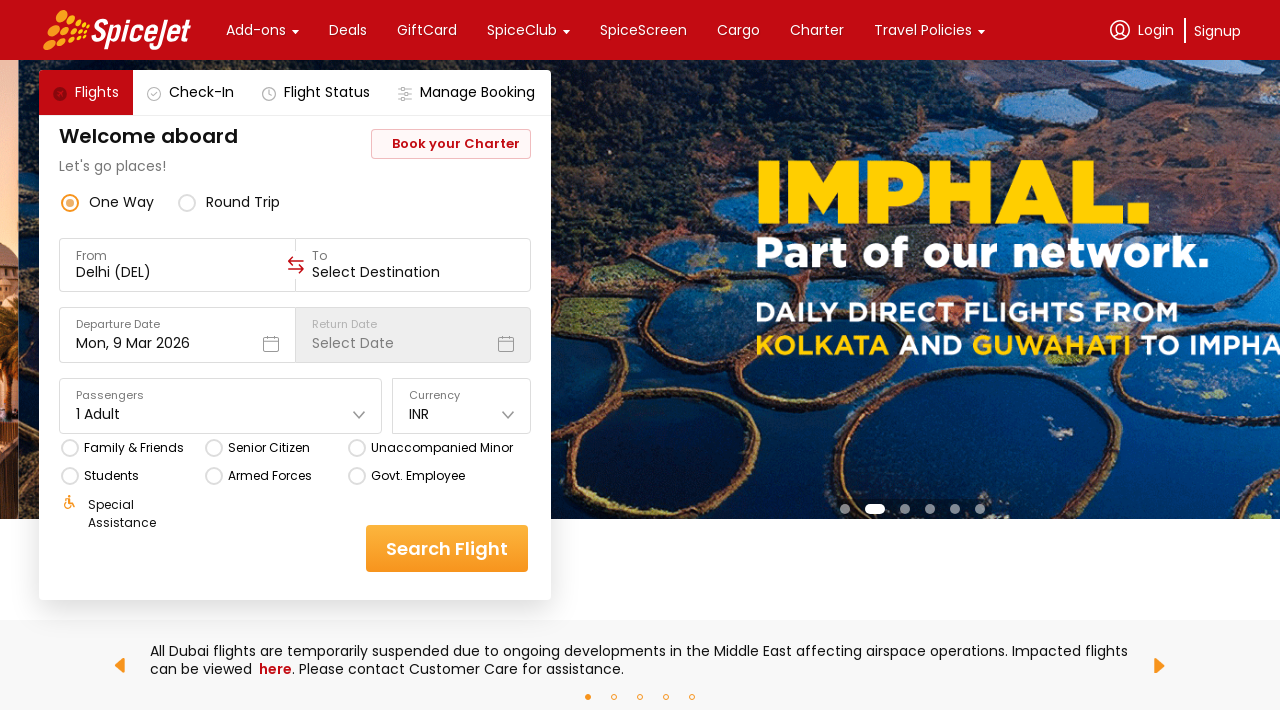

Clicked on travellers dropdown to open it at (221, 406) on div[data-testid='home-page-travellers']
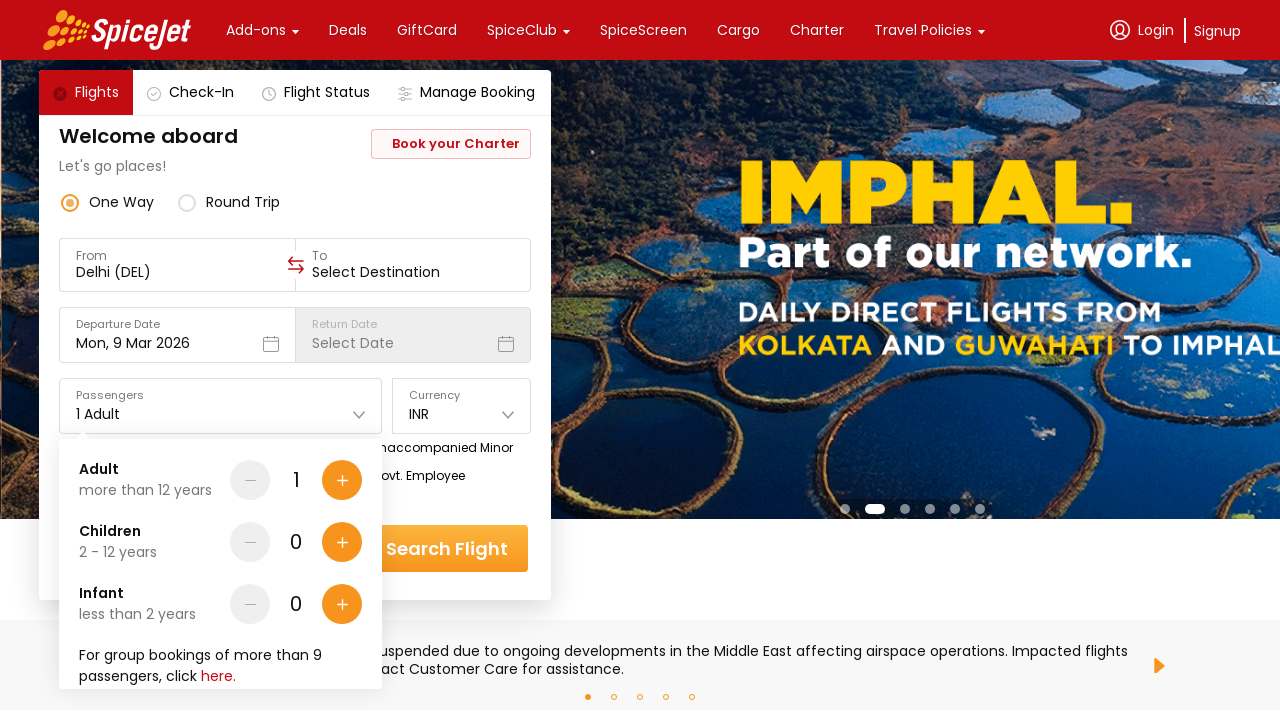

Incremented adult passenger count (iteration 1 of 4) at (342, 480) on div[data-testid='Adult-testID-plus-one-cta']
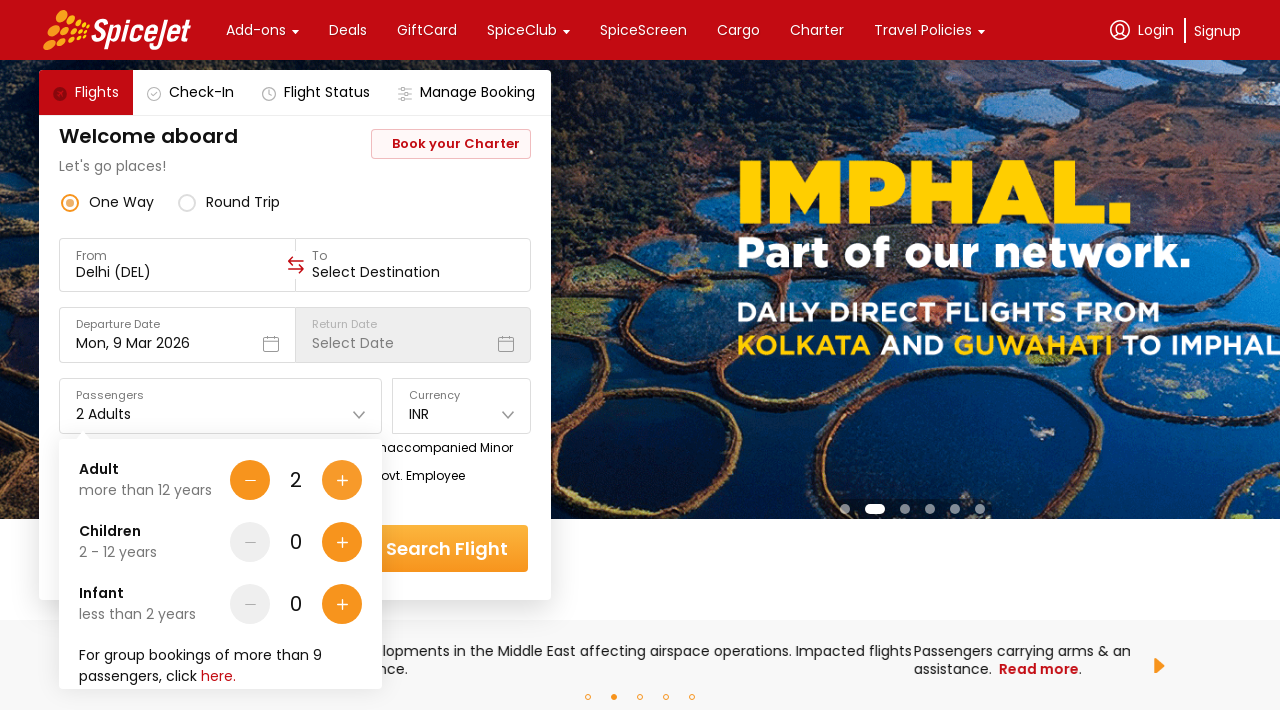

Incremented adult passenger count (iteration 2 of 4) at (342, 480) on div[data-testid='Adult-testID-plus-one-cta']
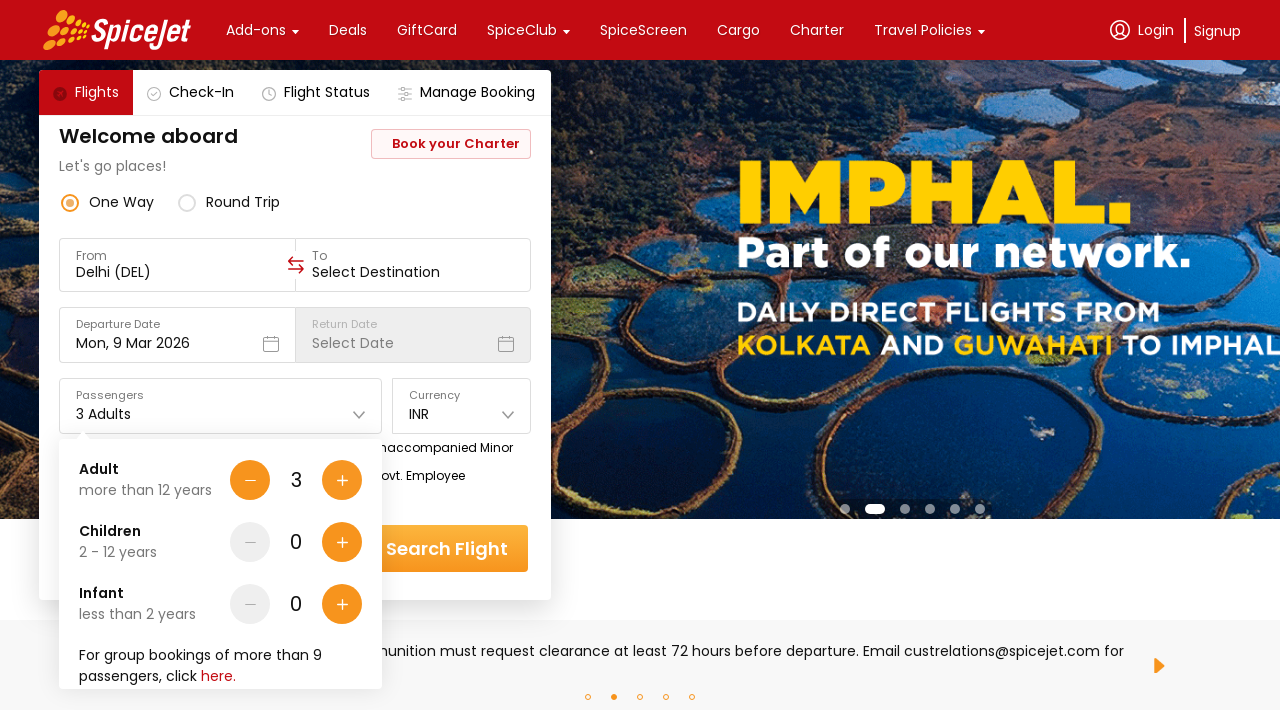

Incremented adult passenger count (iteration 3 of 4) at (342, 480) on div[data-testid='Adult-testID-plus-one-cta']
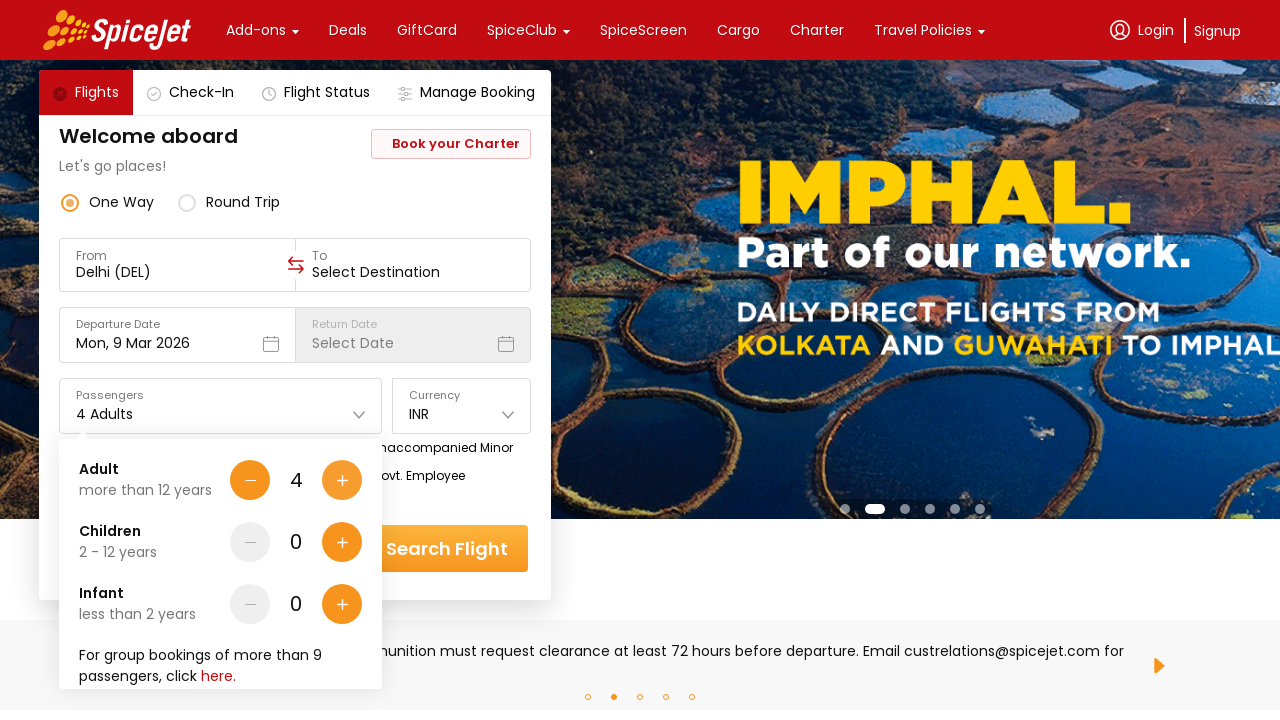

Incremented adult passenger count (iteration 4 of 4) at (342, 480) on div[data-testid='Adult-testID-plus-one-cta']
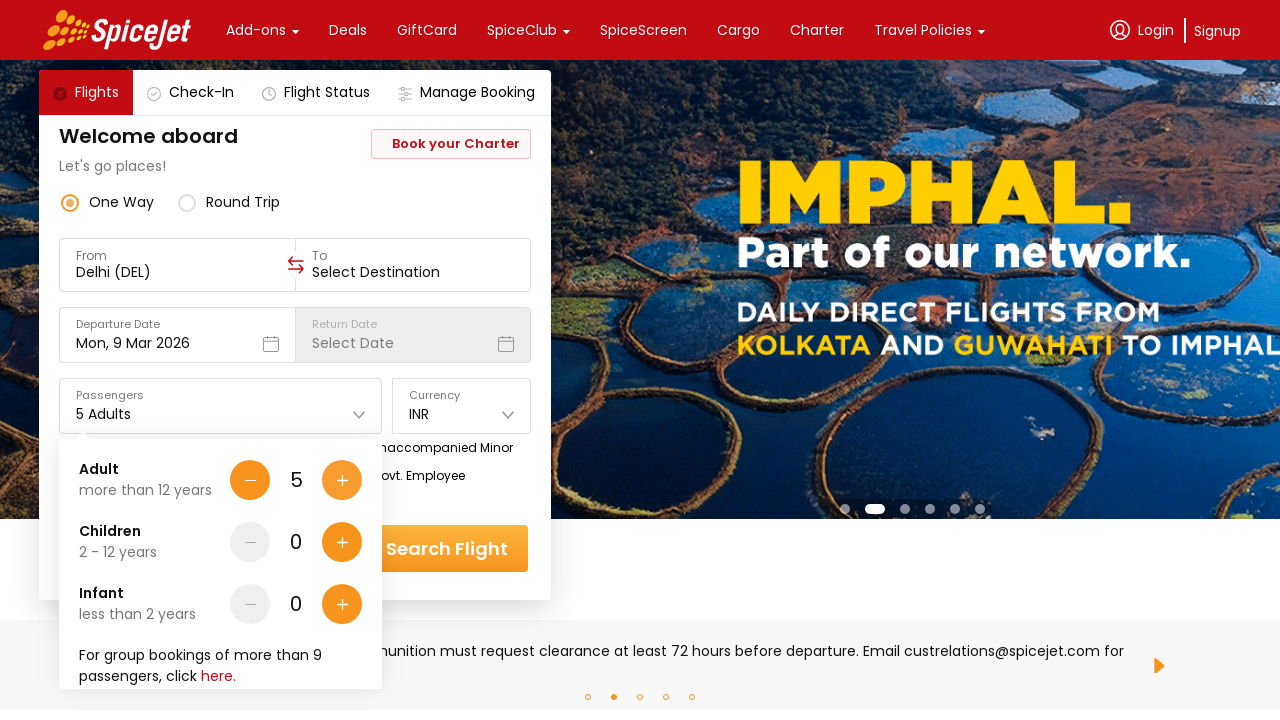

Clicked done to confirm traveller selection with 5 adults total at (317, 648) on div[data-testid='home-page-travellers-done-cta']
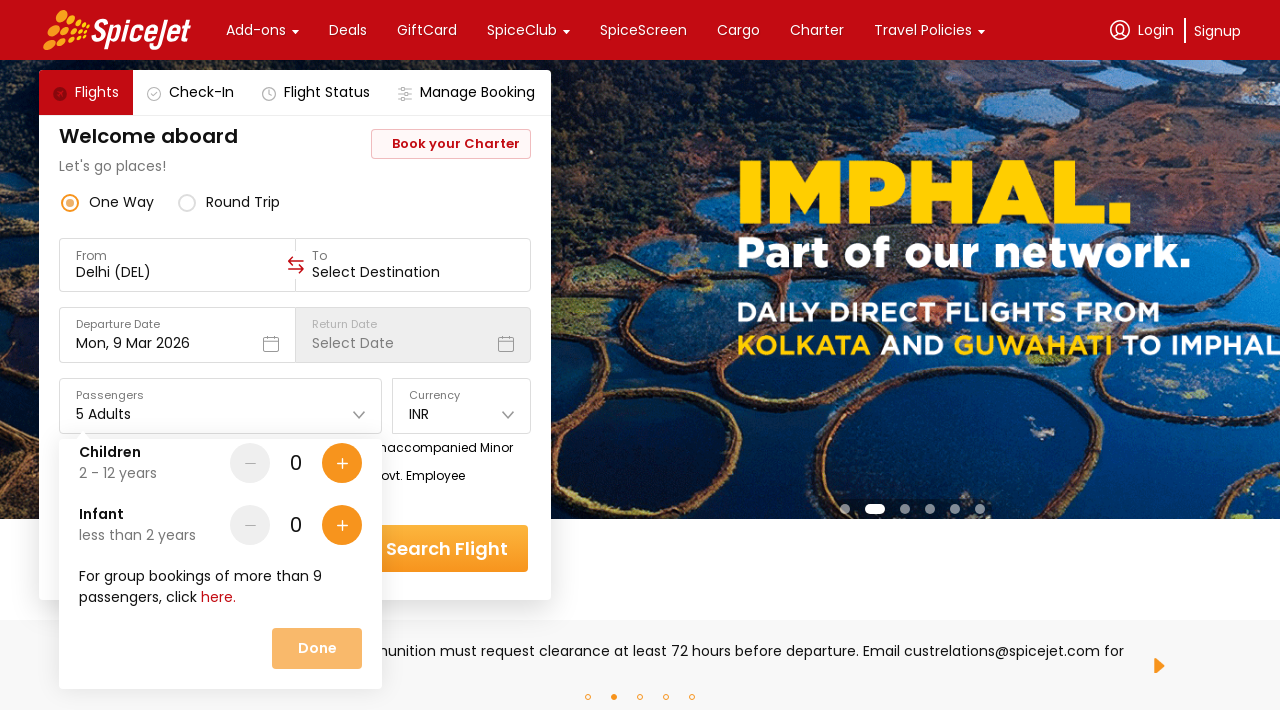

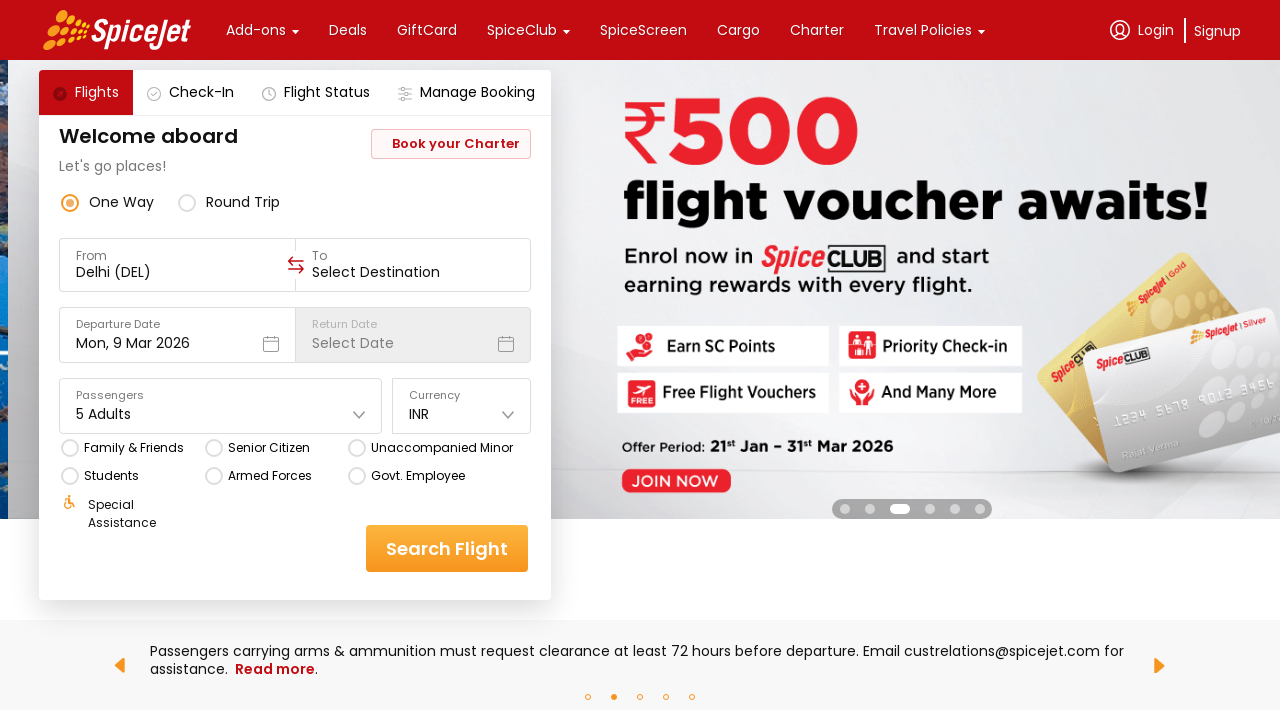